Tests the registration form by filling in the first name field on a demo automation testing website

Starting URL: http://demo.automationtesting.in/Register.html

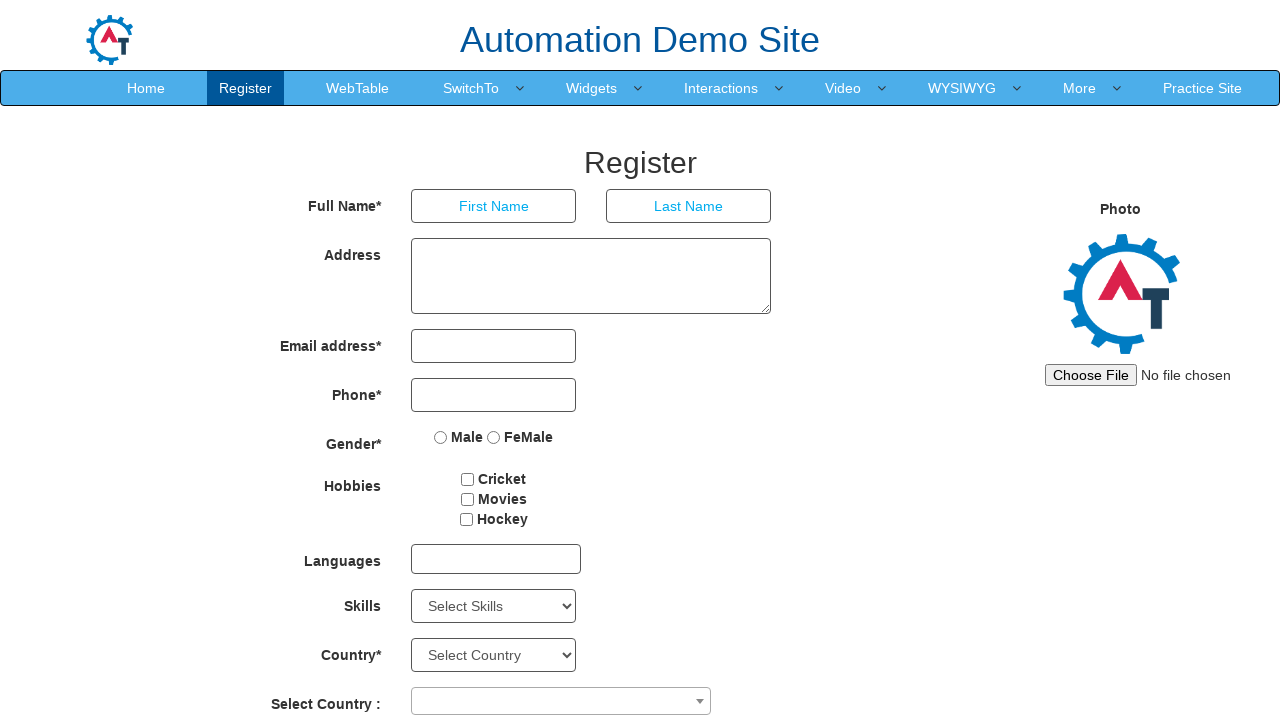

Filled first name field with 'What's up?' on registration form on //body/section[@id='section']/div[1]/div[1]/div[2]/form[1]/div[1]/div[1]/input[1
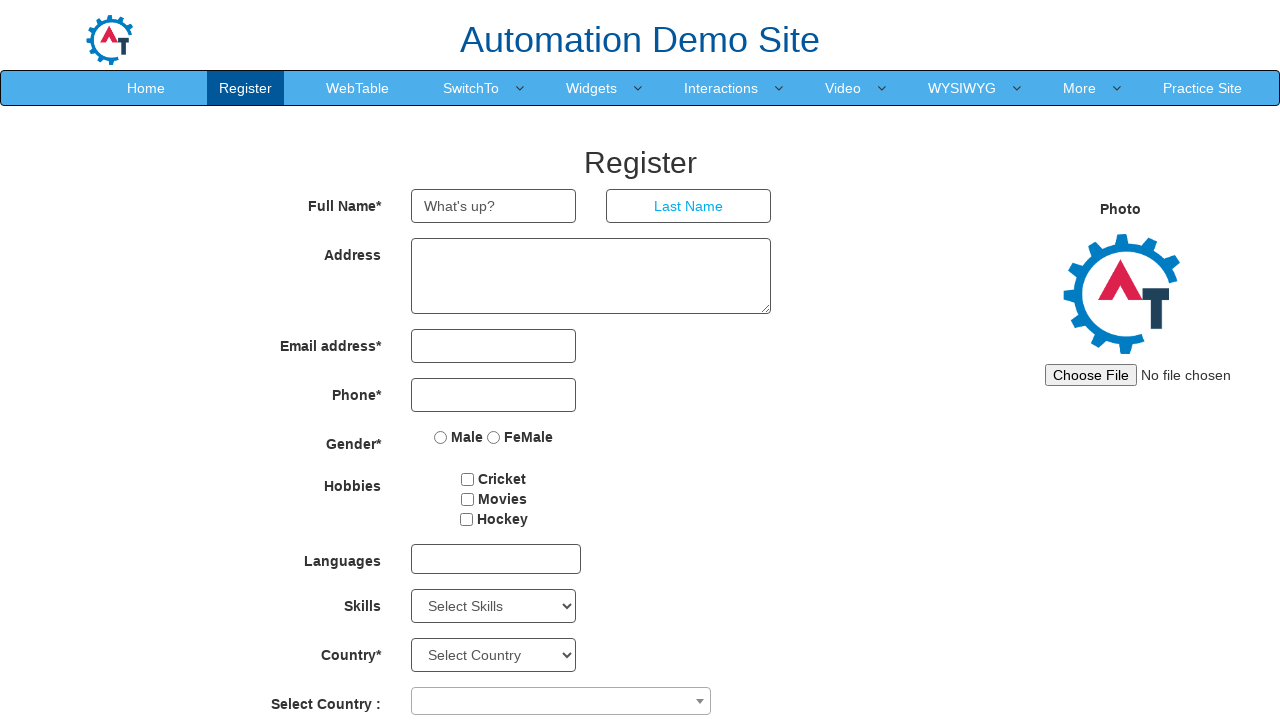

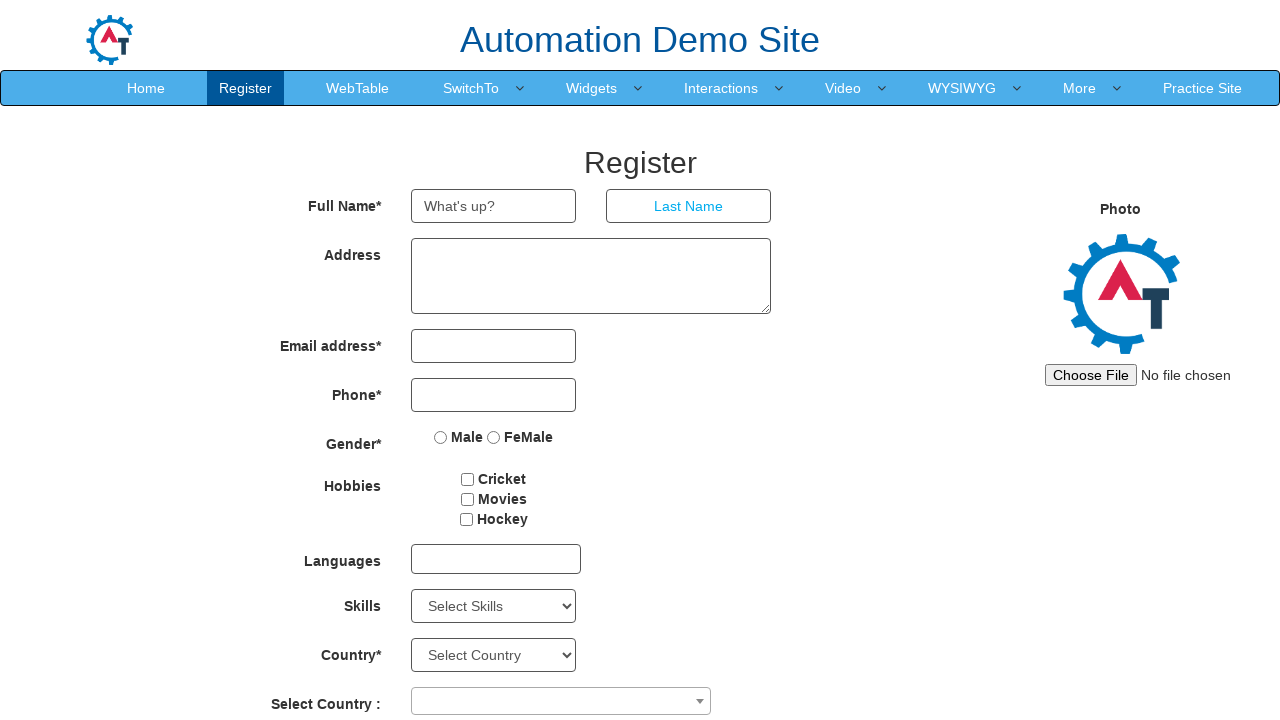